Navigates to the IARC Global Cancer Observatory data visualization page and verifies that the cancer statistics table loads with proper headers and data rows.

Starting URL: https://gco.iarc.fr/today/en/dataviz/tables?mode=population&cancers=21&sexes=0&key=crude_rate&age_end=17&multiple_cancers=0&populations=100_104_108_112_116_12_120_124_132_140_144_148_152_160_170_174_178_180_188_191_192_196_203_204_208_214_218_222_226_231_232_233_24_242_246_250_254_258_262_266_268_270_275_276_288_300_31_312_316_32_320_324_328_332_340_348_352_356_36_360_364_368_372_376_380_384_388_392_398_4_40_400_404_408_410_414_417_418_422_426_428_430_434_44_440_442_450_454_458_462_466_470_474_478_48_480_484_496_498_499_50_504_508_51_512_516_52_524_528_540_548_554_558_56_562_566_578_586_591_598_600_604_608_616_620_624_626_630_634_638_64_642_643_646_662_678_68_682_686_688_694_70_702_703_704_705_706_710_716_72_724_728_729_740_748_752_756_76_760_762_764_768_780_784_788_792_795_8_800_804_807_818_826_834_84_840_854_858_860_862_882_887_894_90_96&types=0

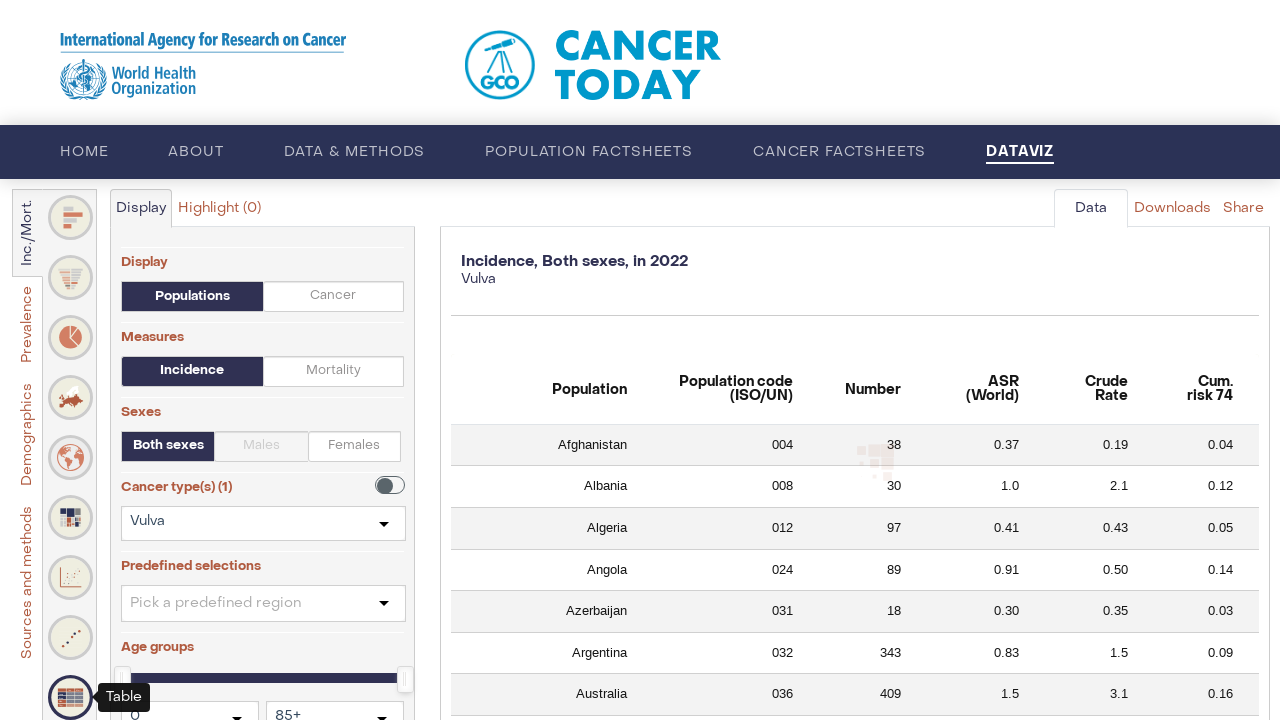

Waited for cancer statistics table to load
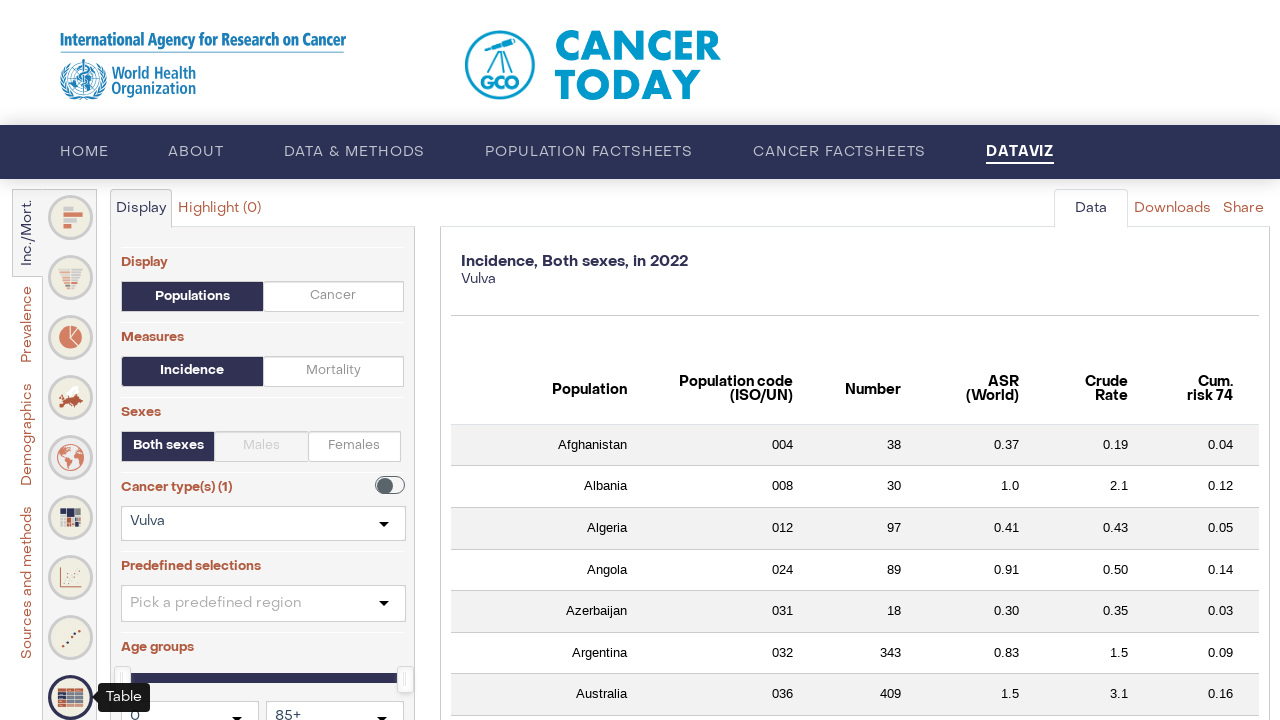

Verified table headers are present
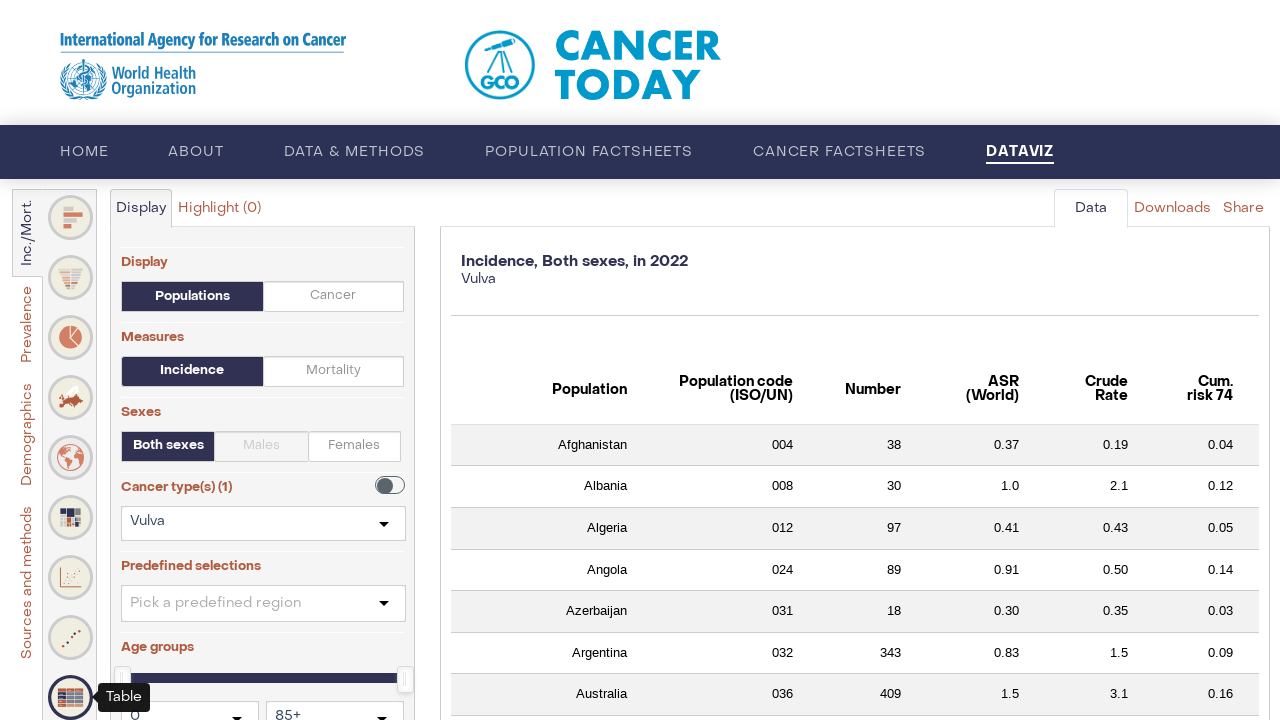

Verified table has data rows
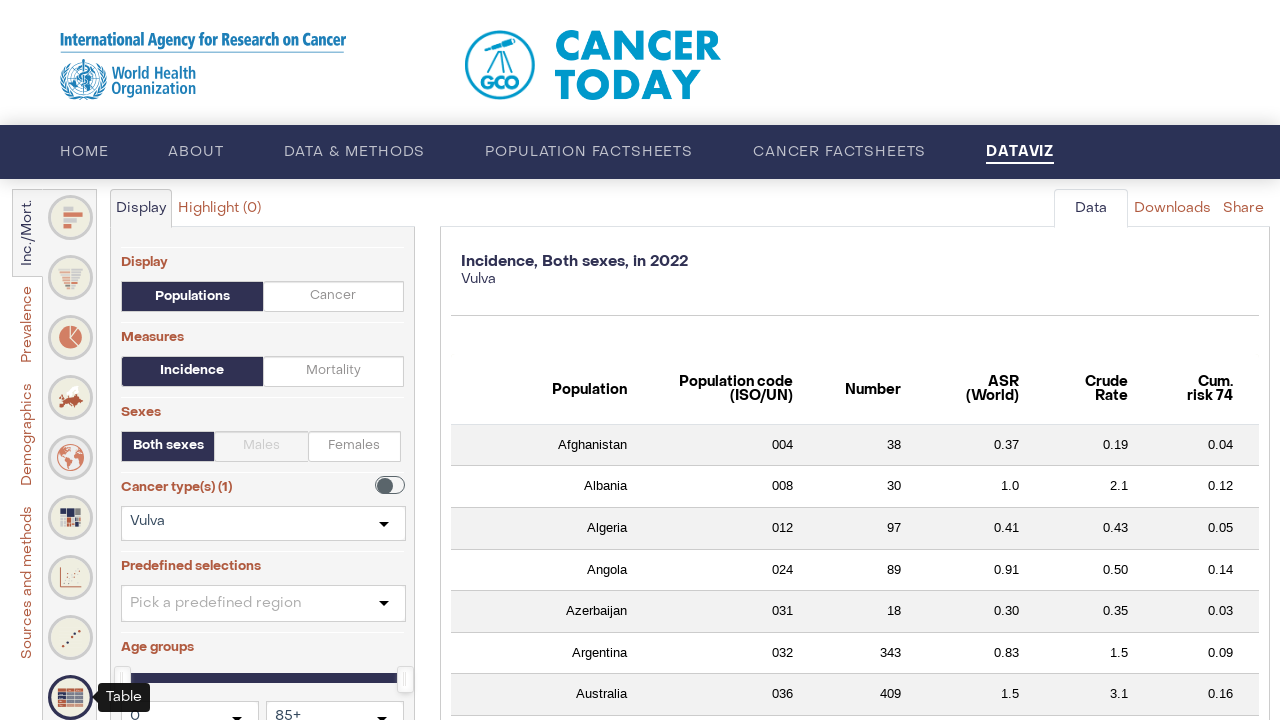

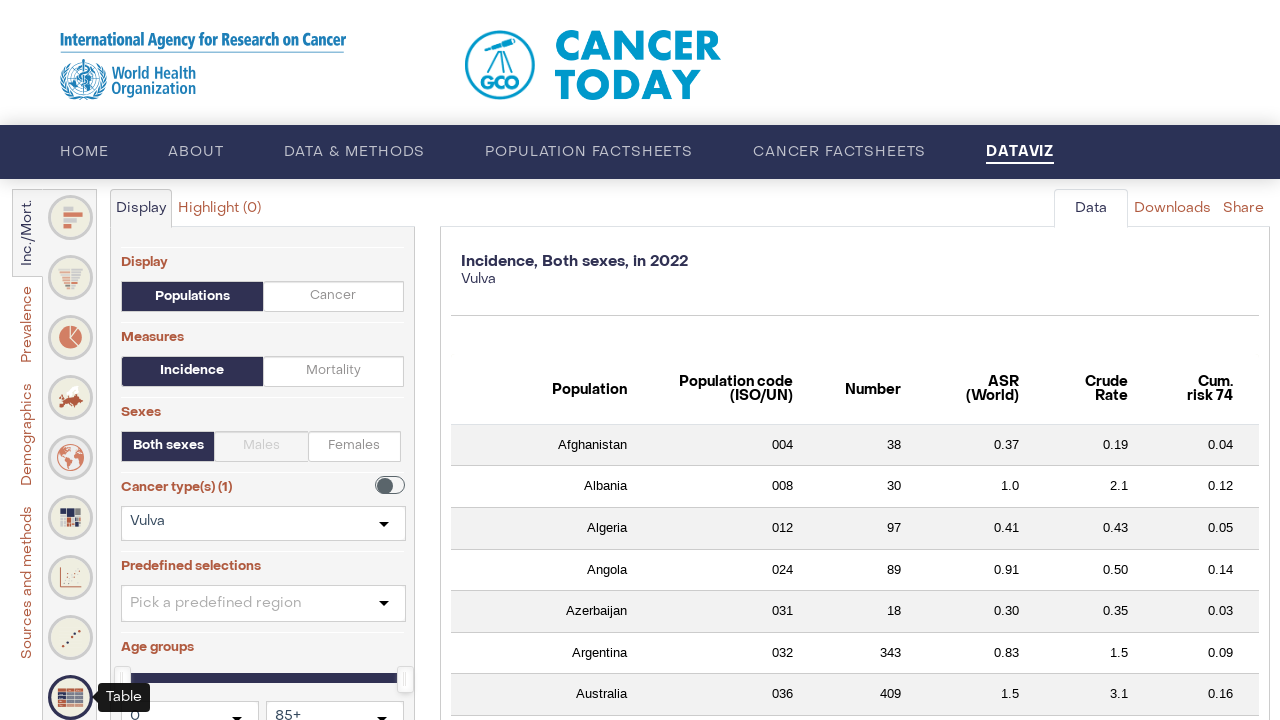